Tests sending keyboard shortcuts (Ctrl+A) to select all content on the page

Starting URL: https://scrapethissite.com/pages/ajax-javascript/#2015

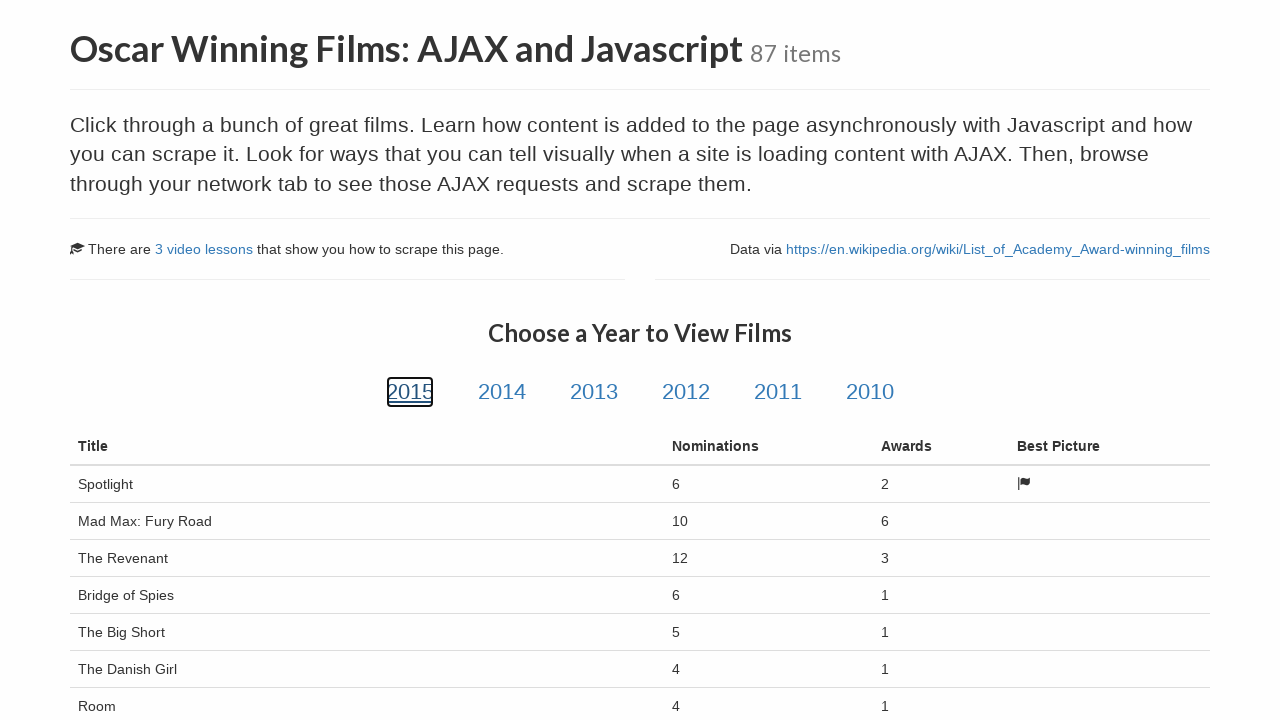

Waited 2 seconds for page to load
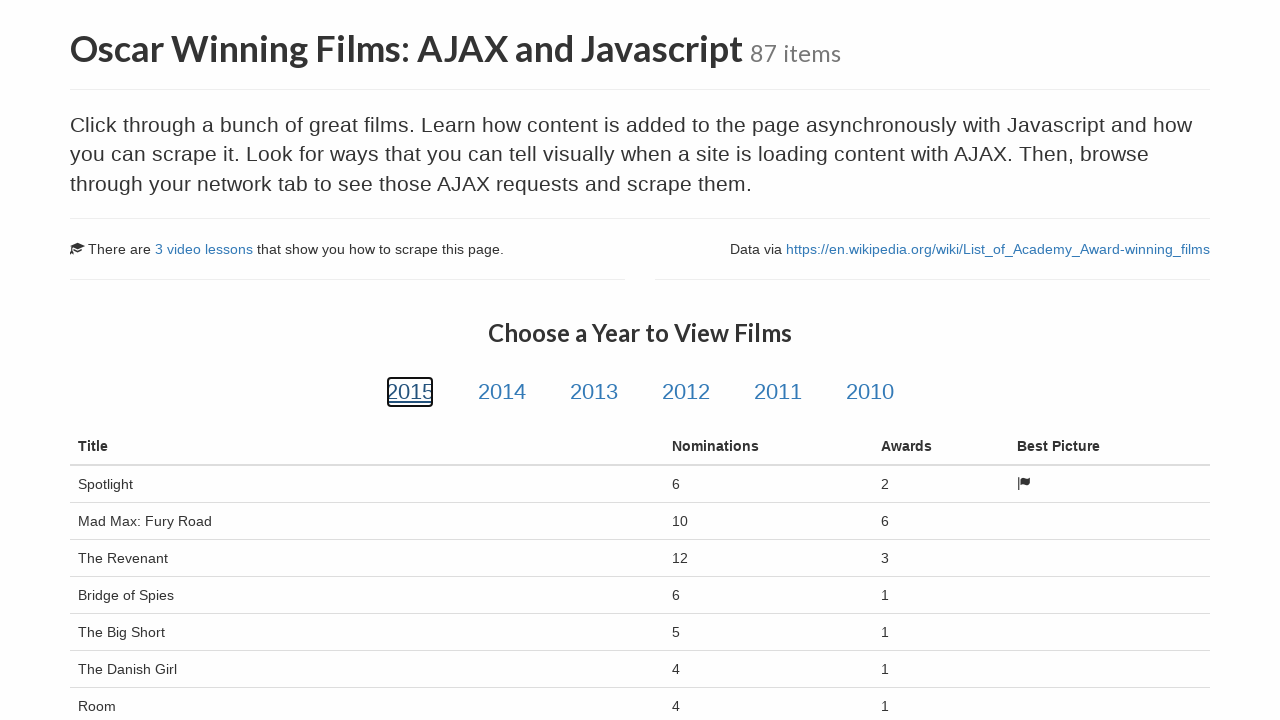

Pressed Ctrl+A to select all content on the page
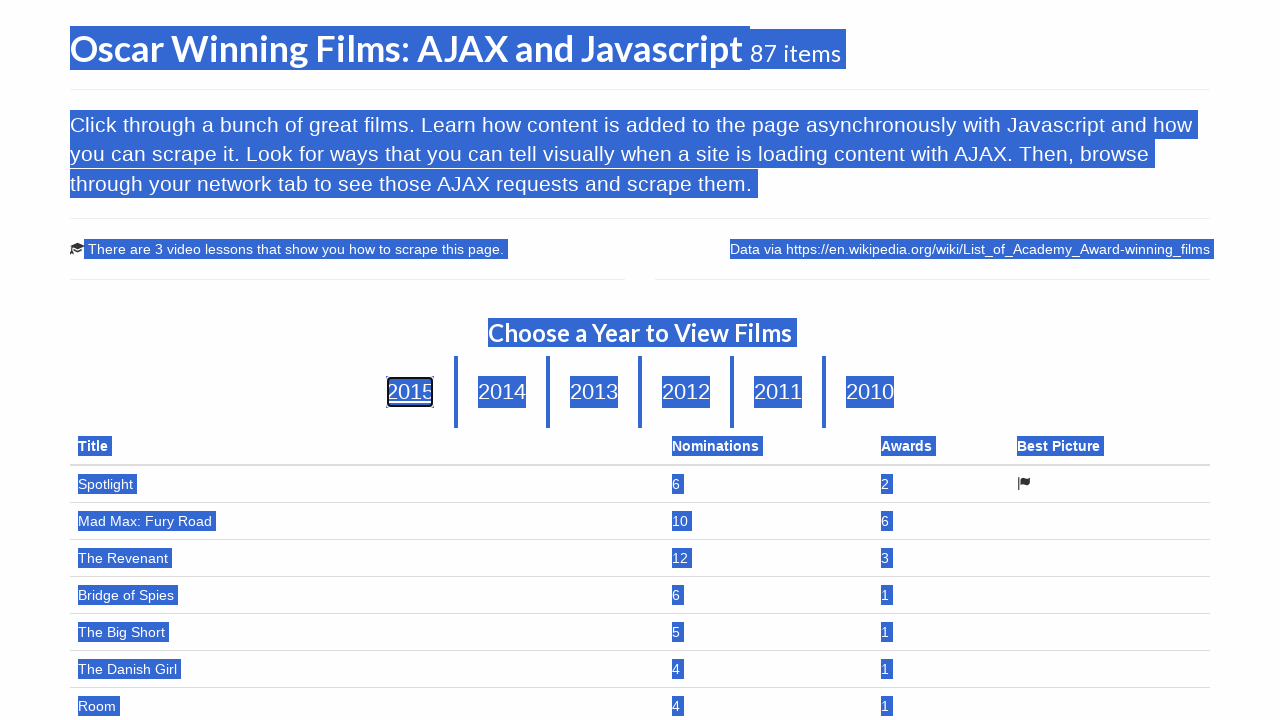

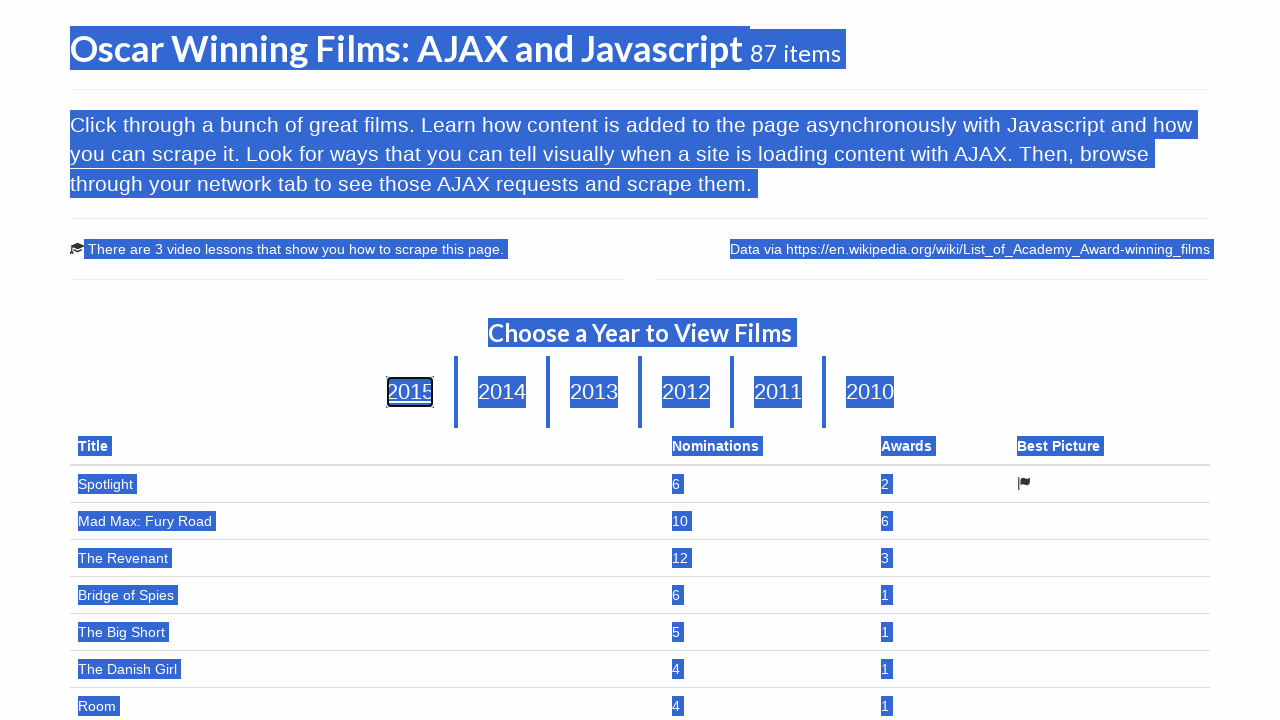